Tests an e-commerce product search and cart functionality by searching for products containing "ca", verifying product counts, and adding specific items to cart

Starting URL: https://rahulshettyacademy.com/seleniumPractise/#/

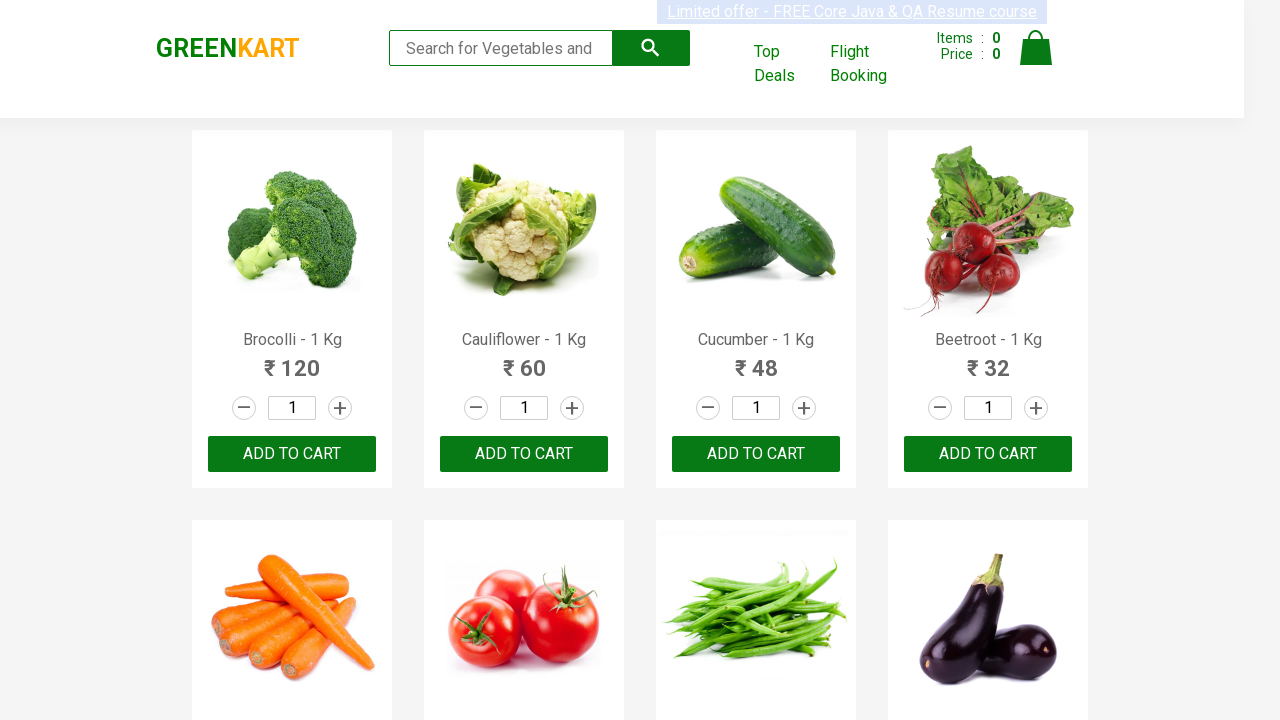

Filled search field with 'ca' on .search-keyword
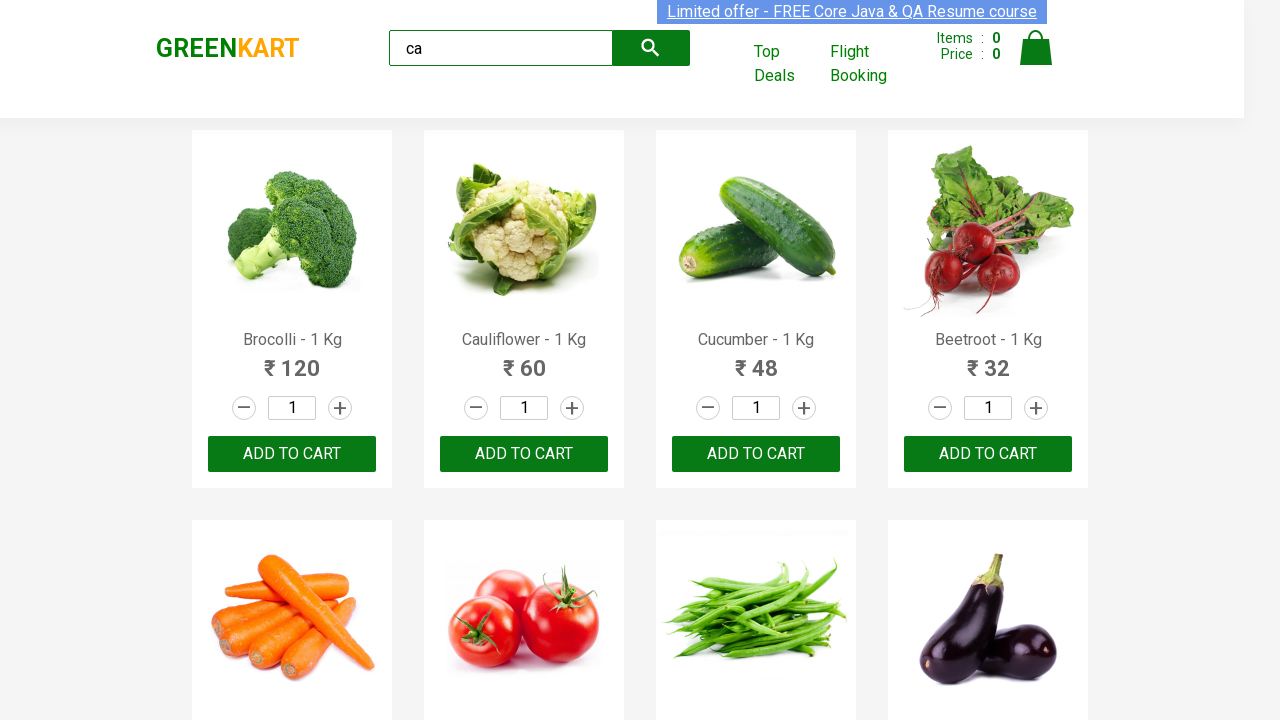

Waited 2 seconds for products to filter
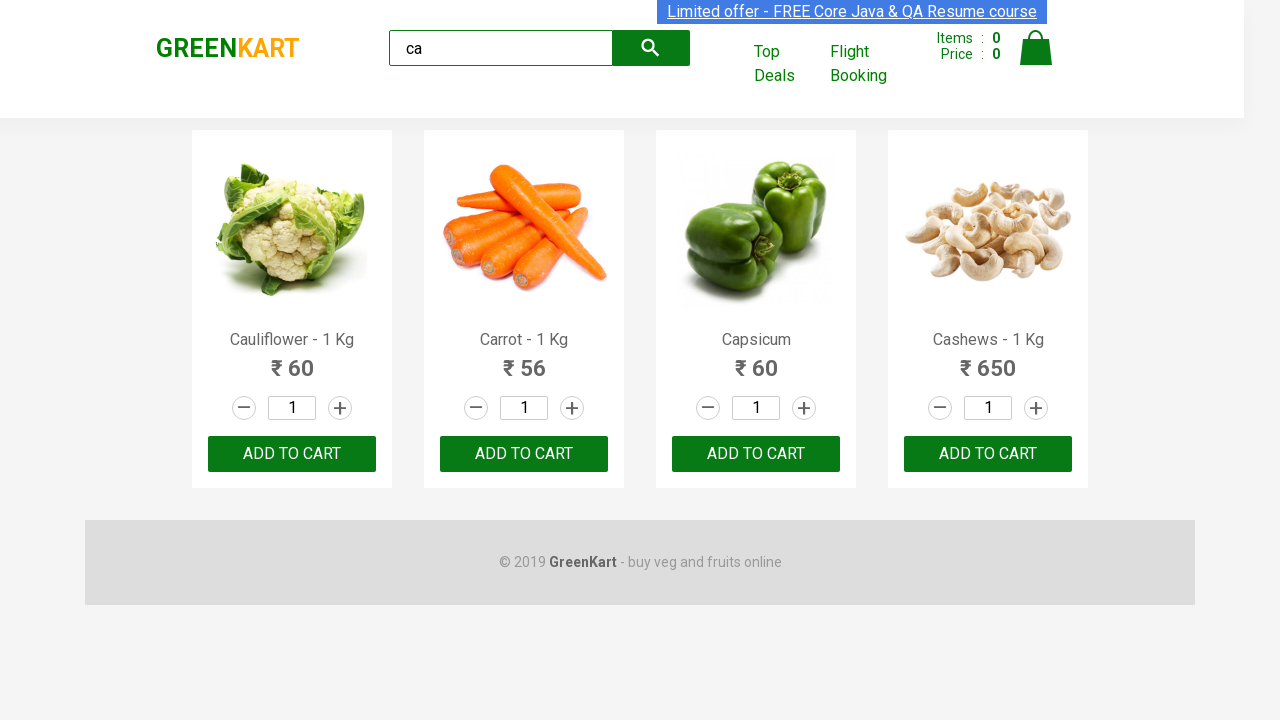

Verified that 4 visible products are displayed
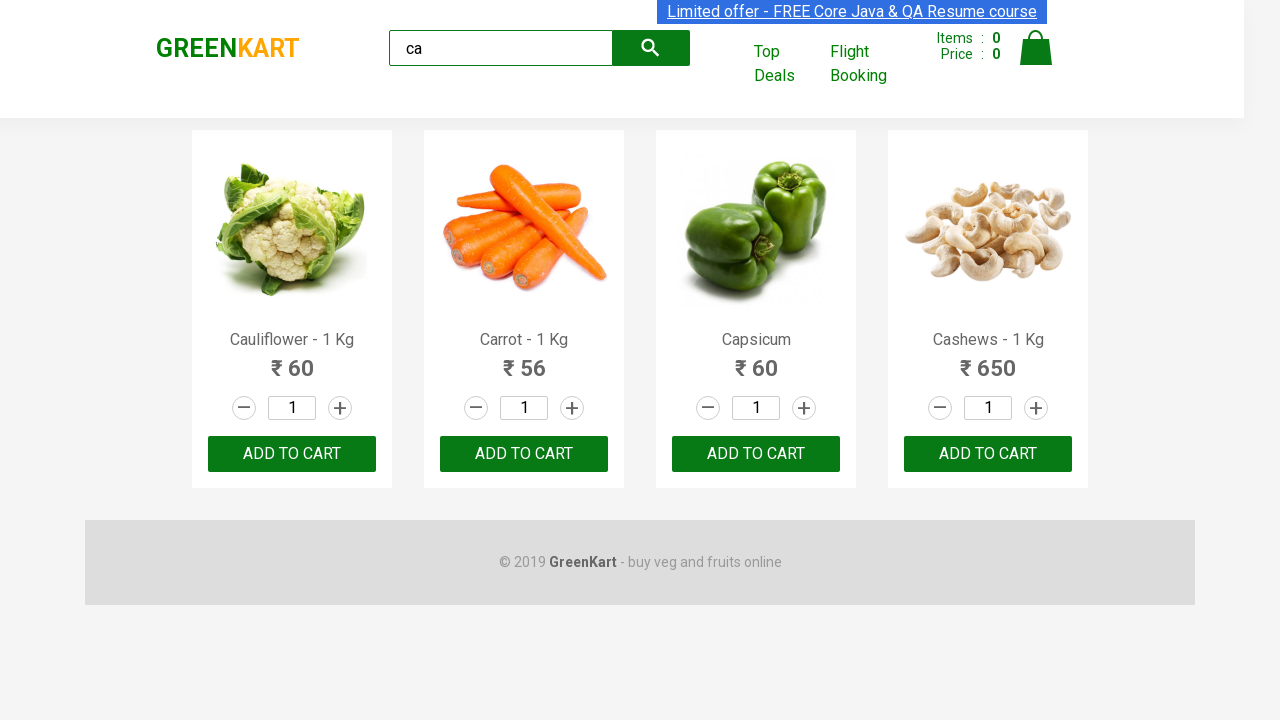

Clicked ADD TO CART button for the third product at (756, 454) on .products .product >> nth=2 >> text=ADD TO CART
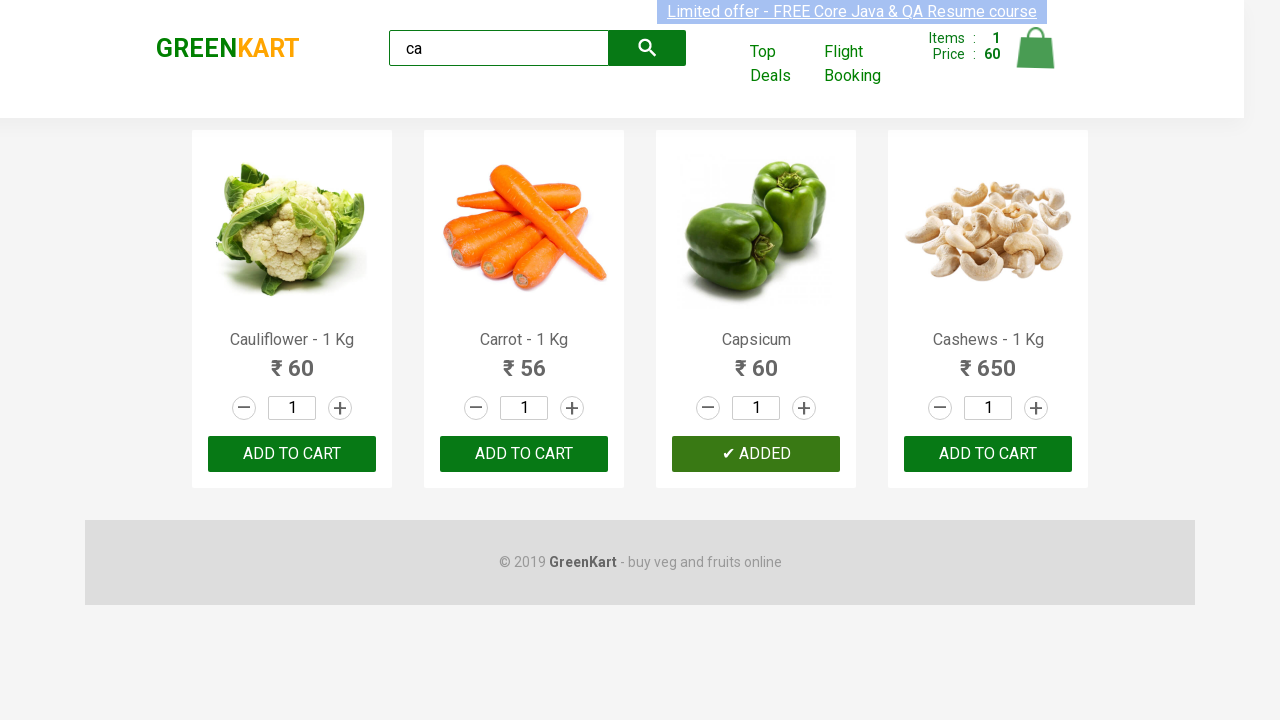

Found and clicked ADD TO CART button for Cashews product at (988, 454) on .products .product >> nth=3 >> button
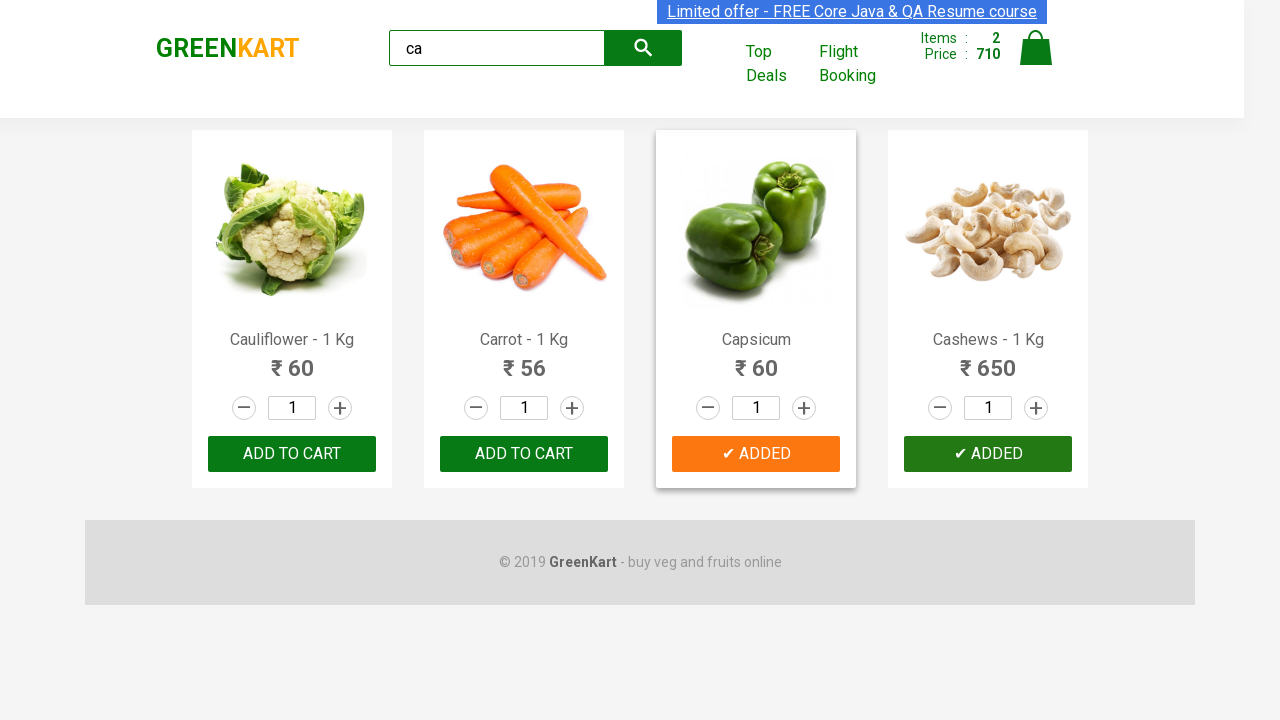

Verified brand text equals 'GREENKART'
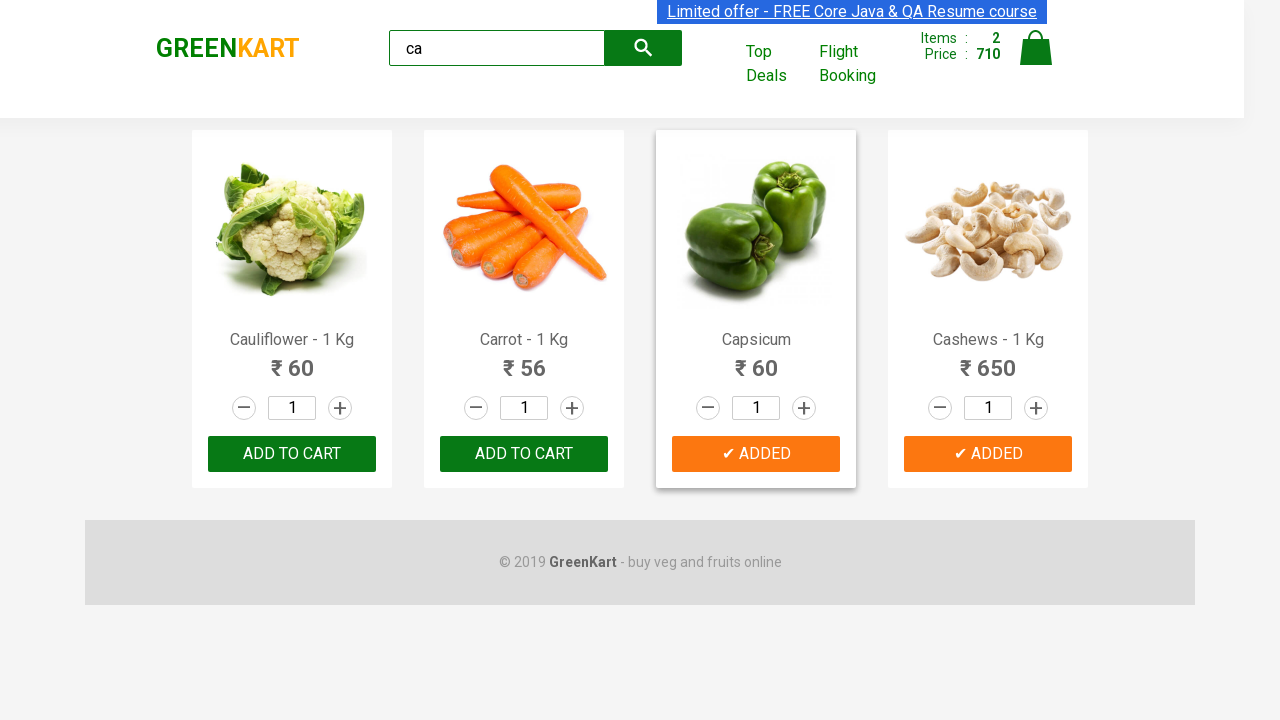

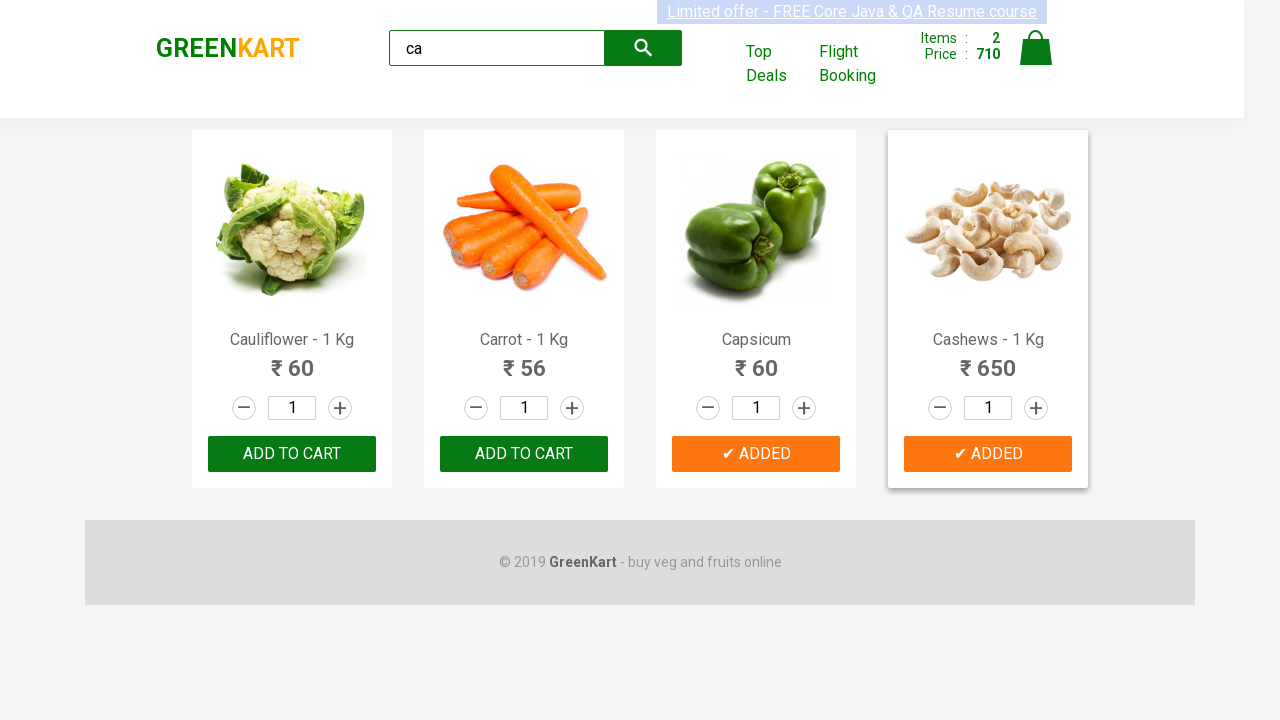